Tests redirect and status code 200 page by navigating through redirector to status codes then to 200 page

Starting URL: https://the-internet.herokuapp.com/

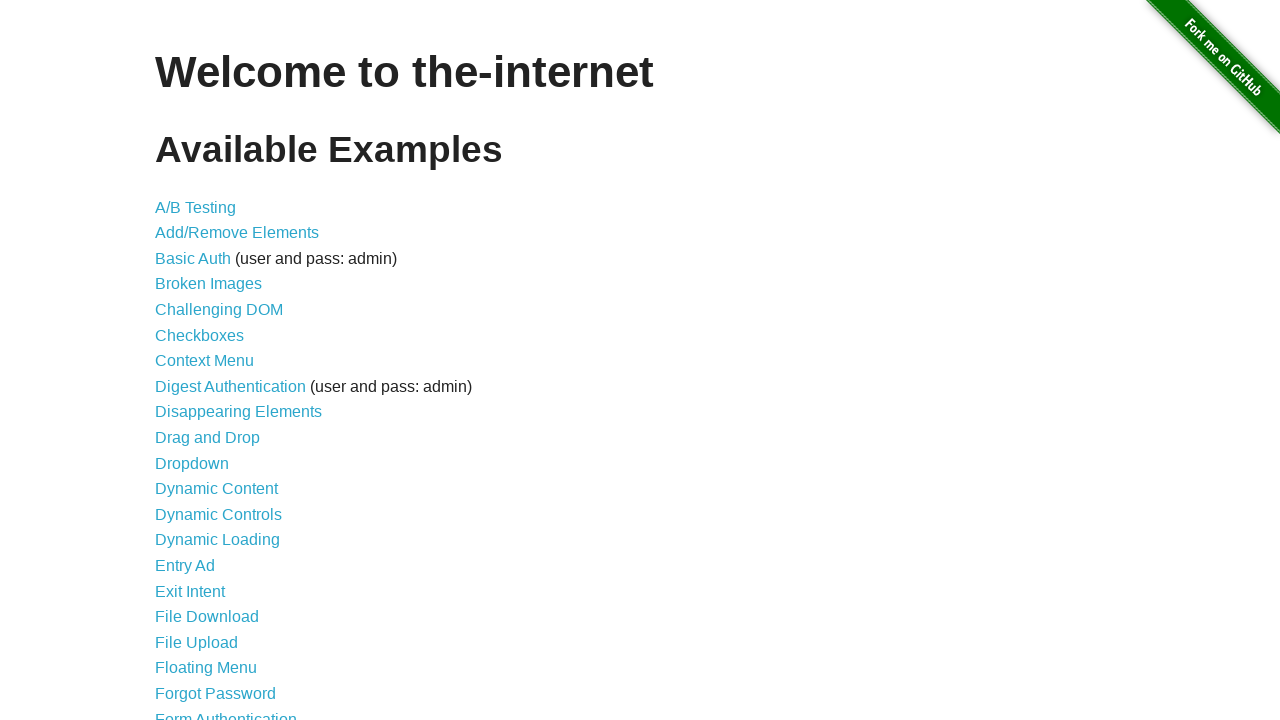

Clicked on Redirect Link at (202, 446) on xpath=//*[contains(text(),'Redirect Link')]
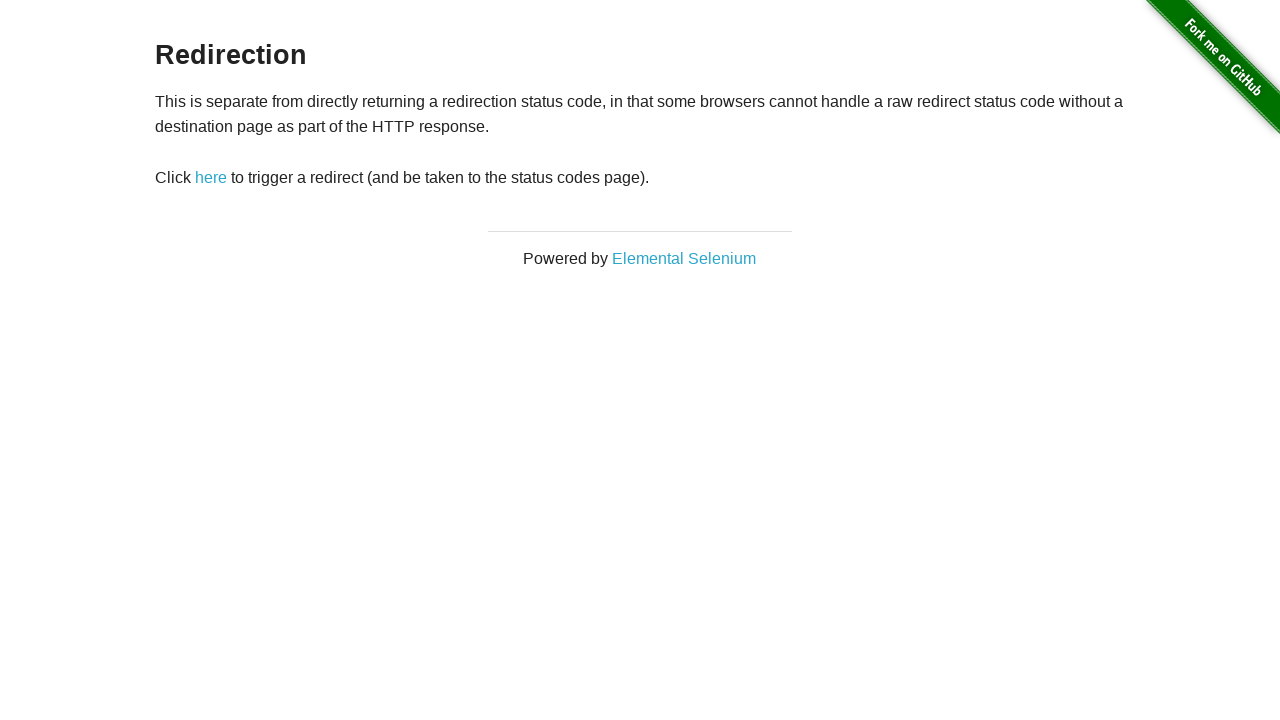

Navigated to redirector page
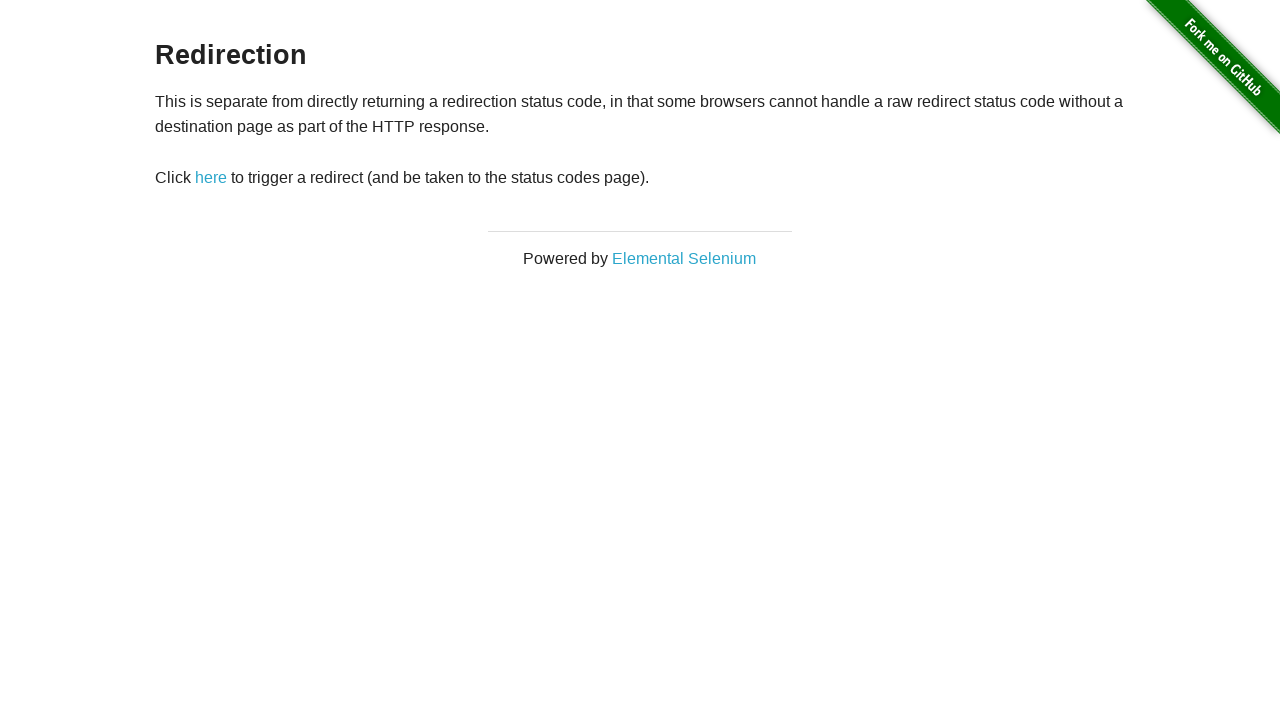

Redirector page heading loaded
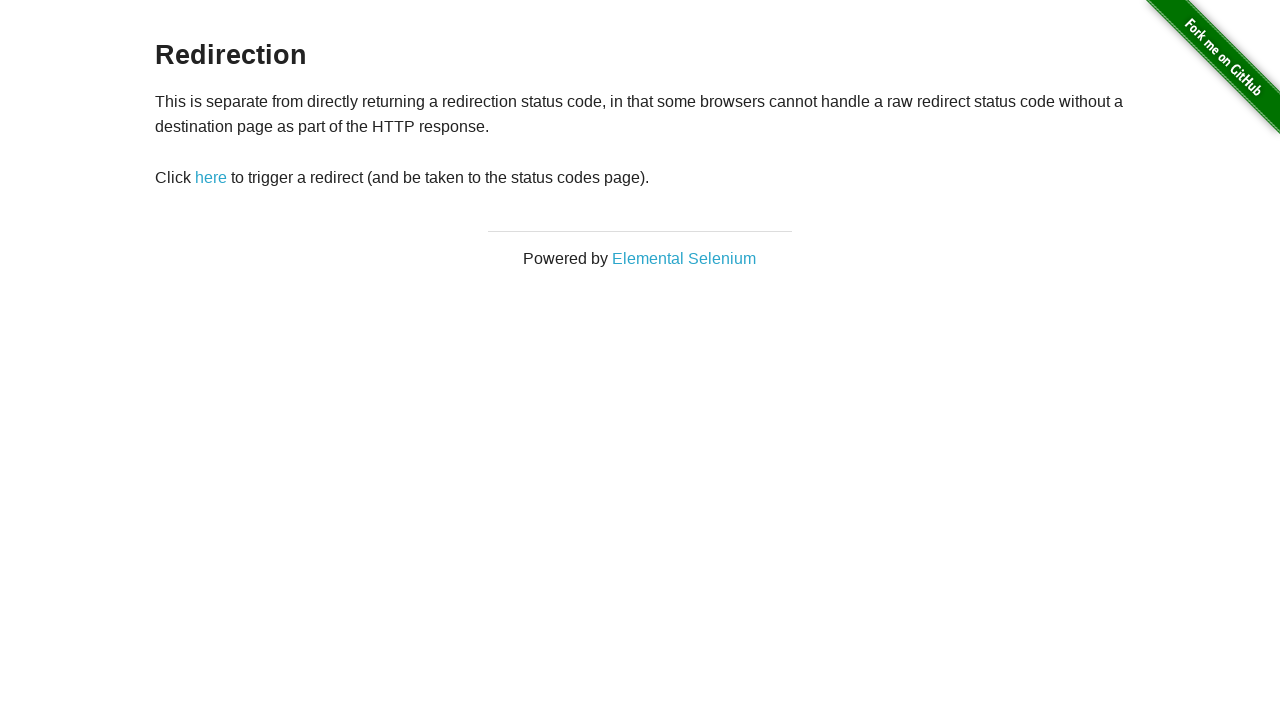

Clicked redirect link at (211, 178) on #redirect
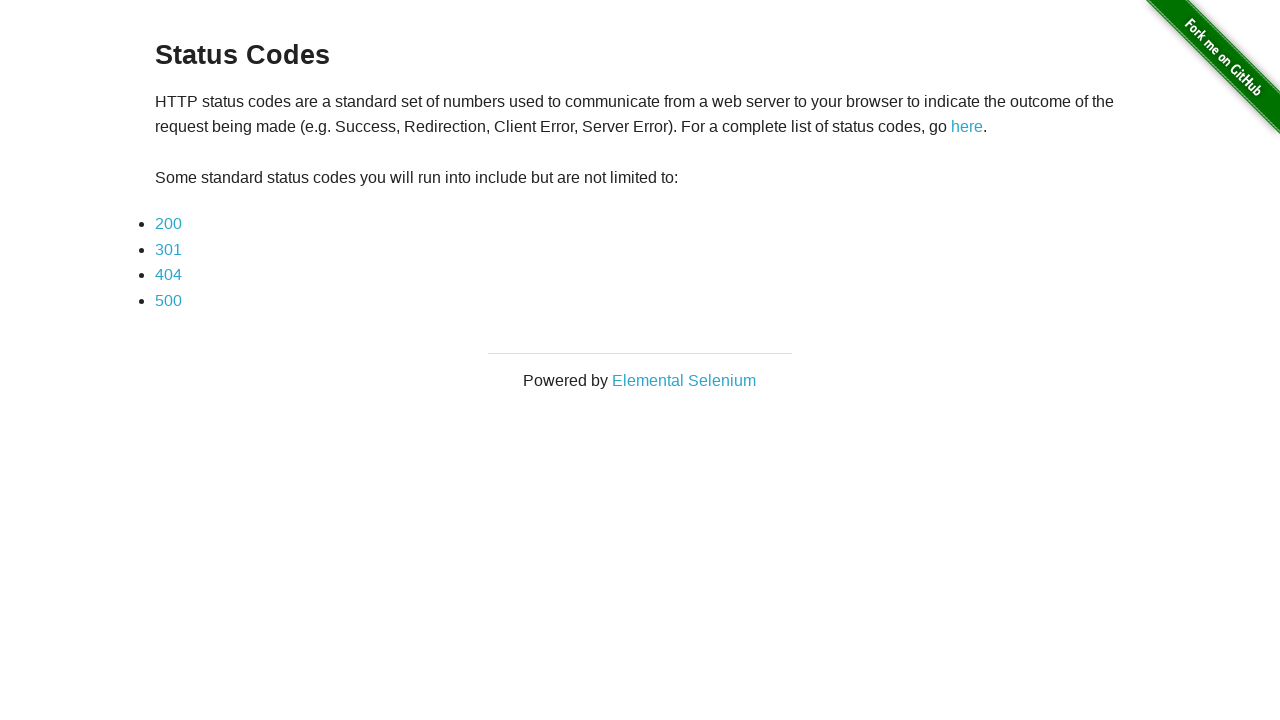

Navigated to status codes page
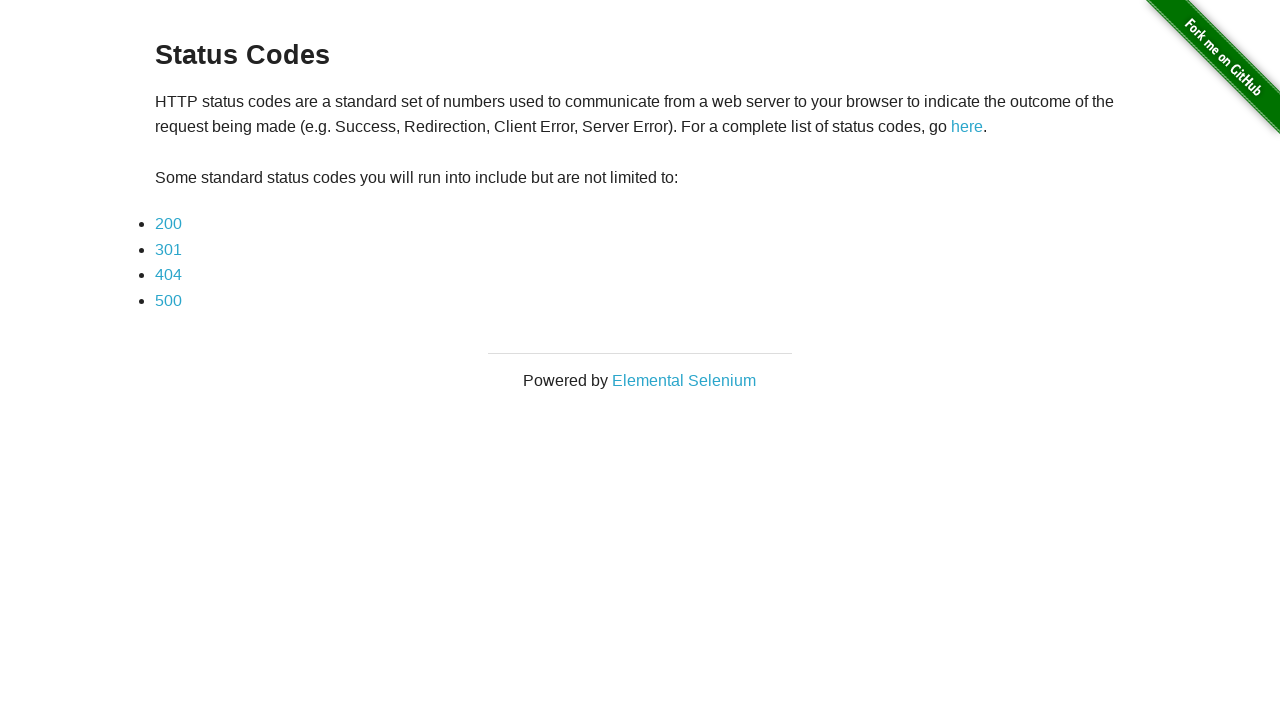

Clicked on status code 200 link at (168, 224) on (//li/a)[1]
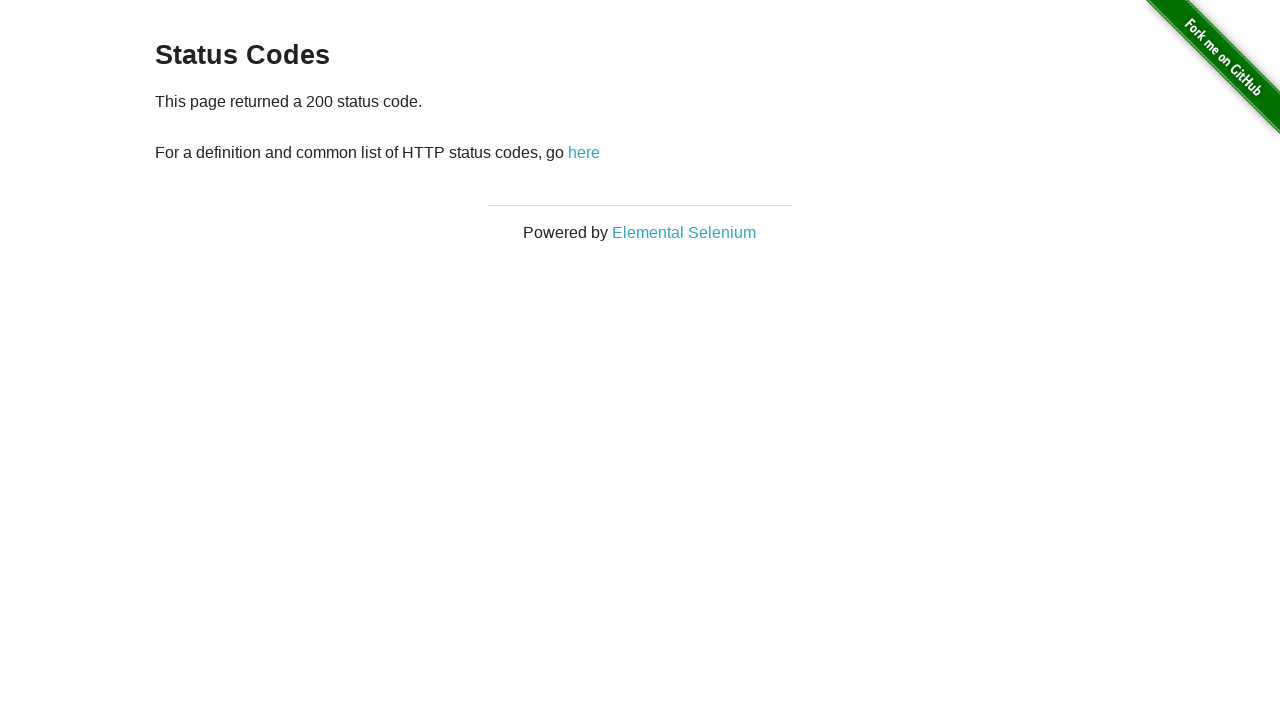

Navigated to status code 200 page
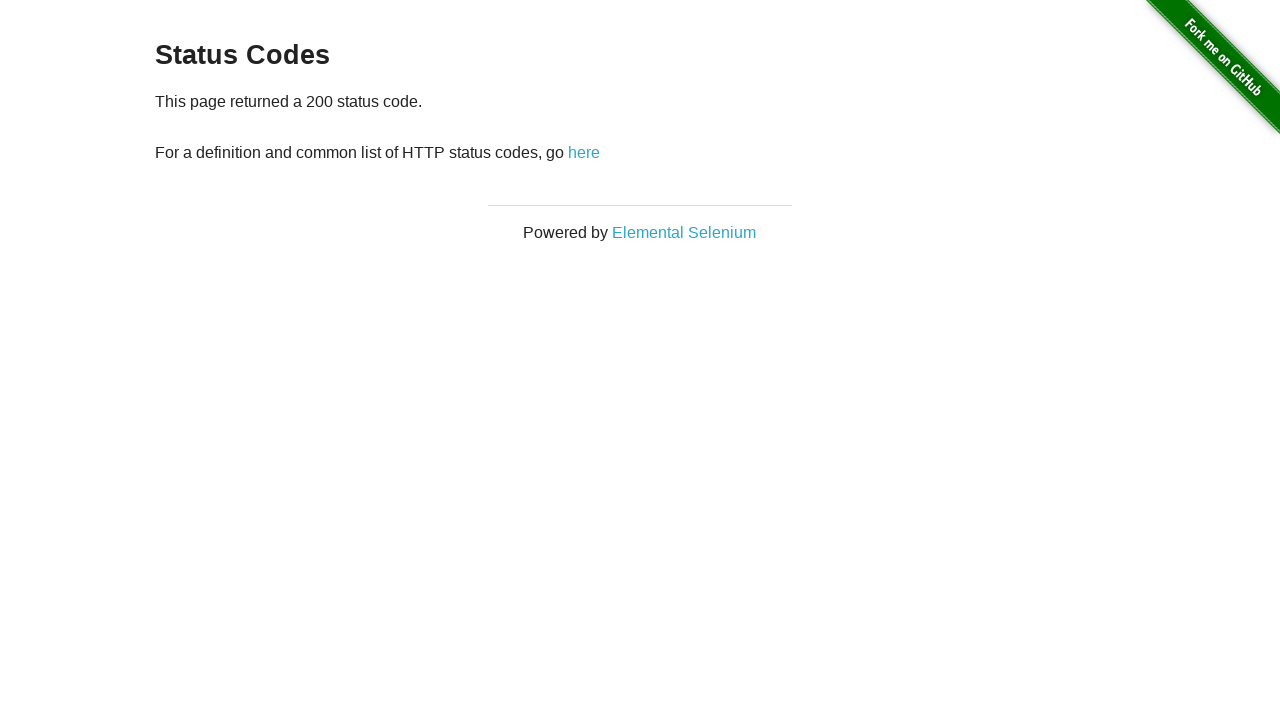

Status code 200 page heading loaded
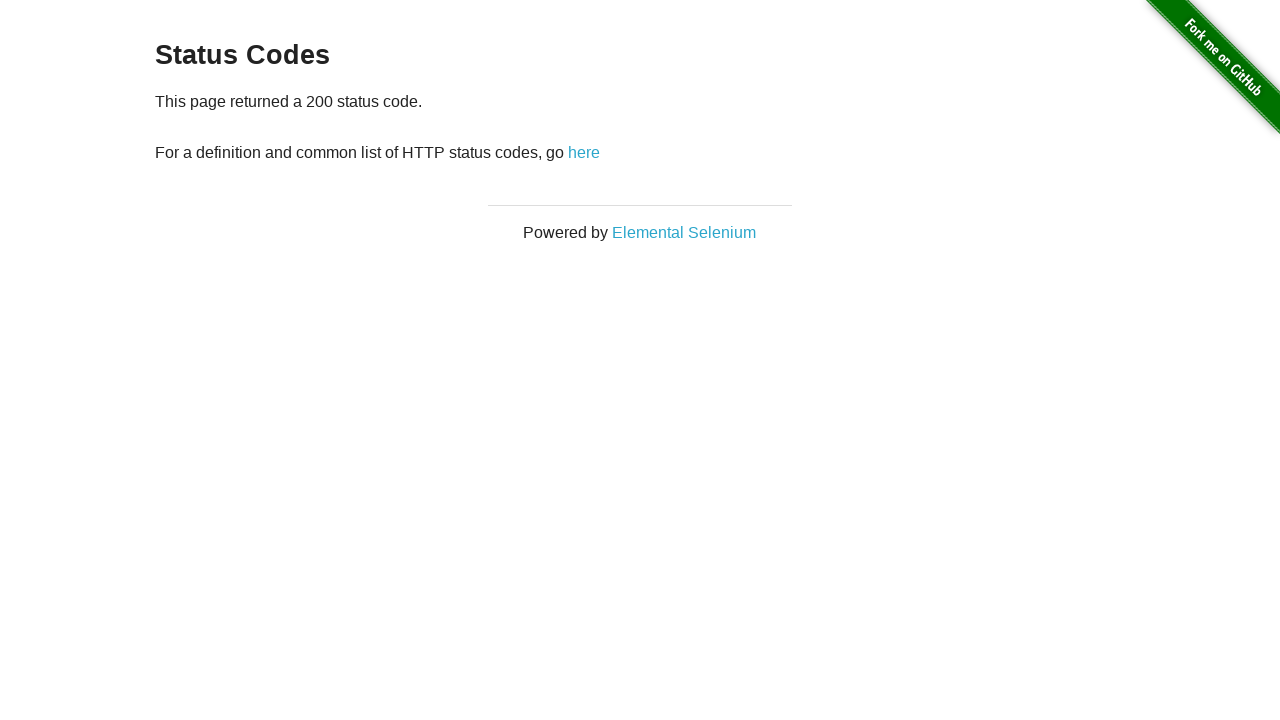

Clicked 'here' link to go back at (584, 152) on xpath=//*[contains(text(),'here')]
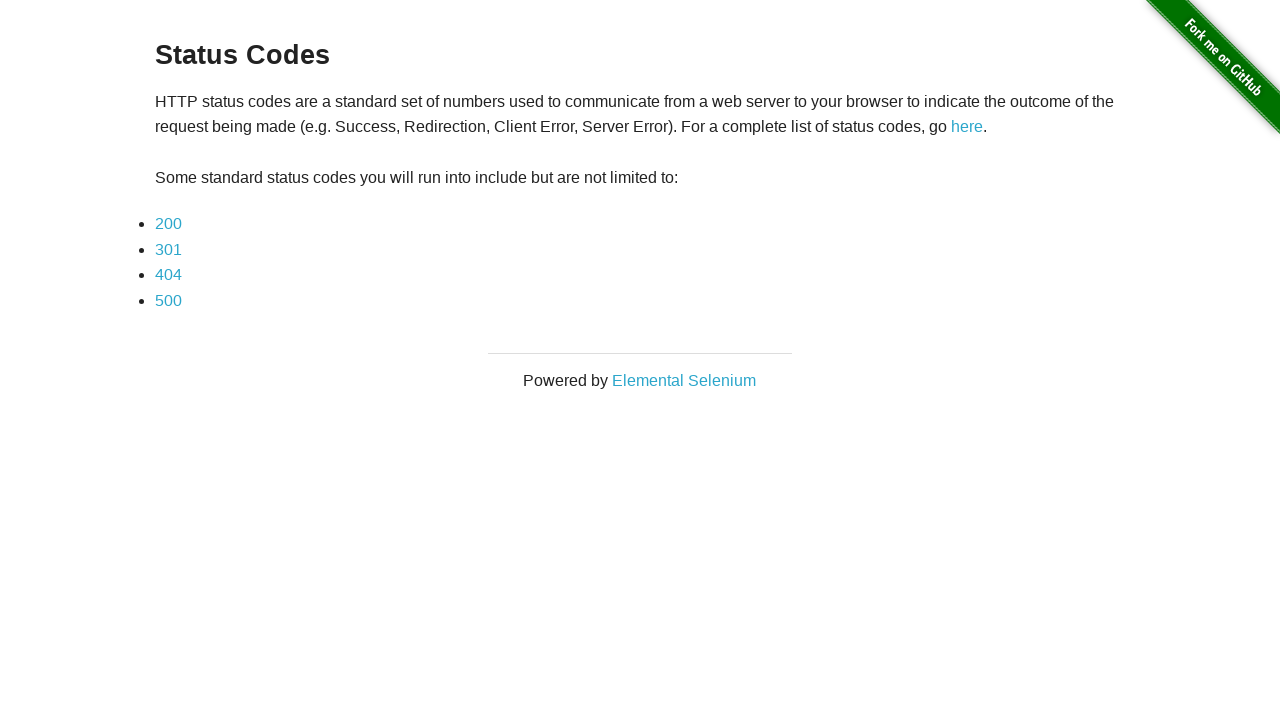

Navigated back to status codes page
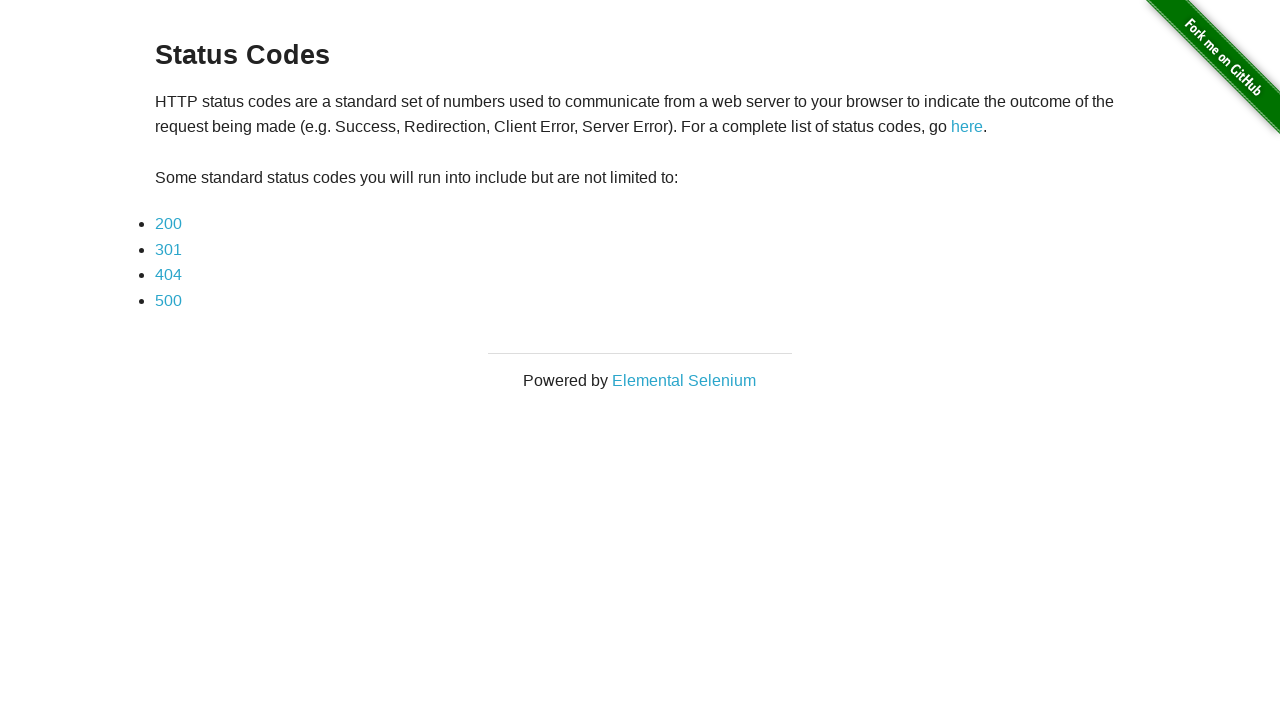

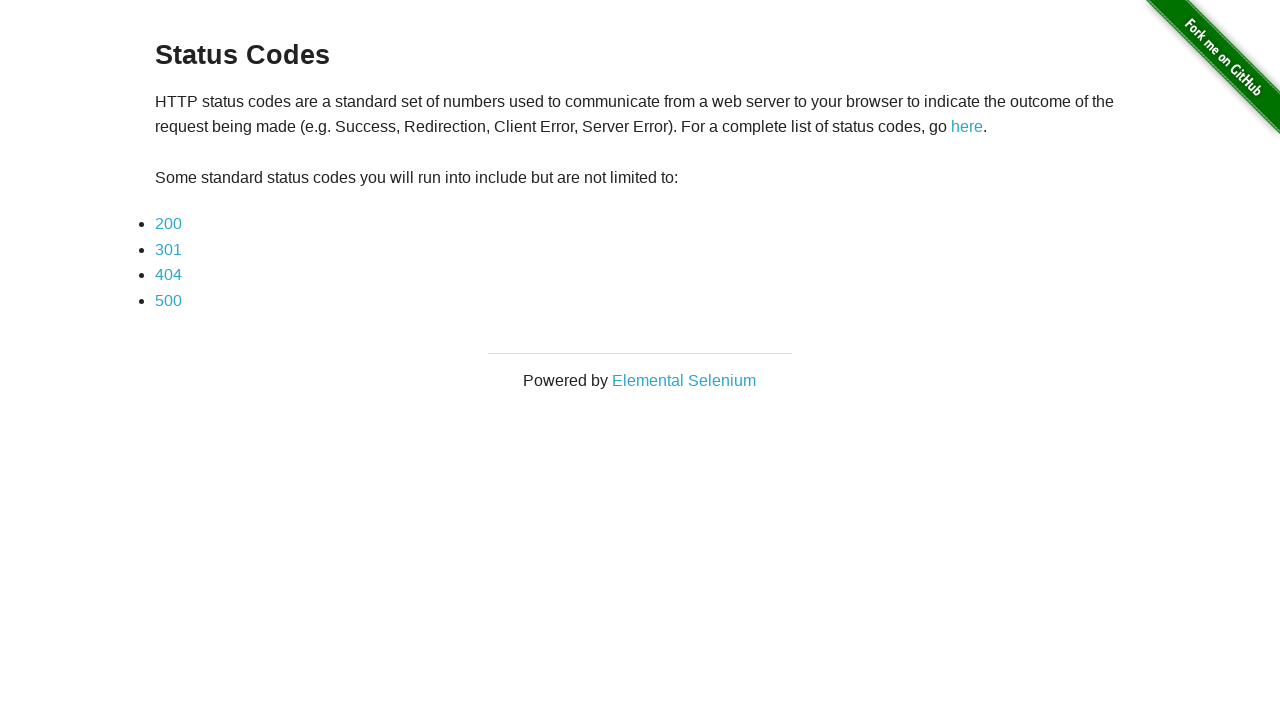